Tests that an unsaved change to an employee's name doesn't persist when switching between employees

Starting URL: https://devmountain-qa.github.io/employee-manager/1.2_Version/index.html

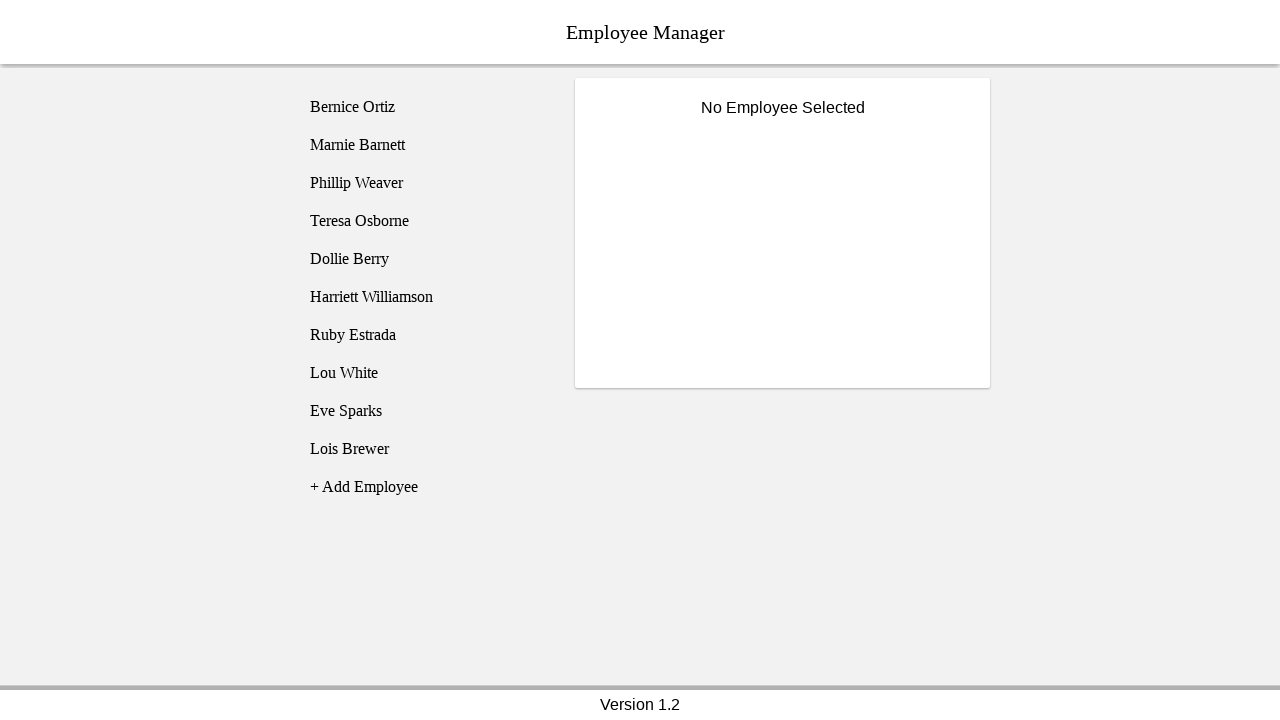

Clicked on Bernice Ortiz employee button at (425, 107) on [name='employee1']
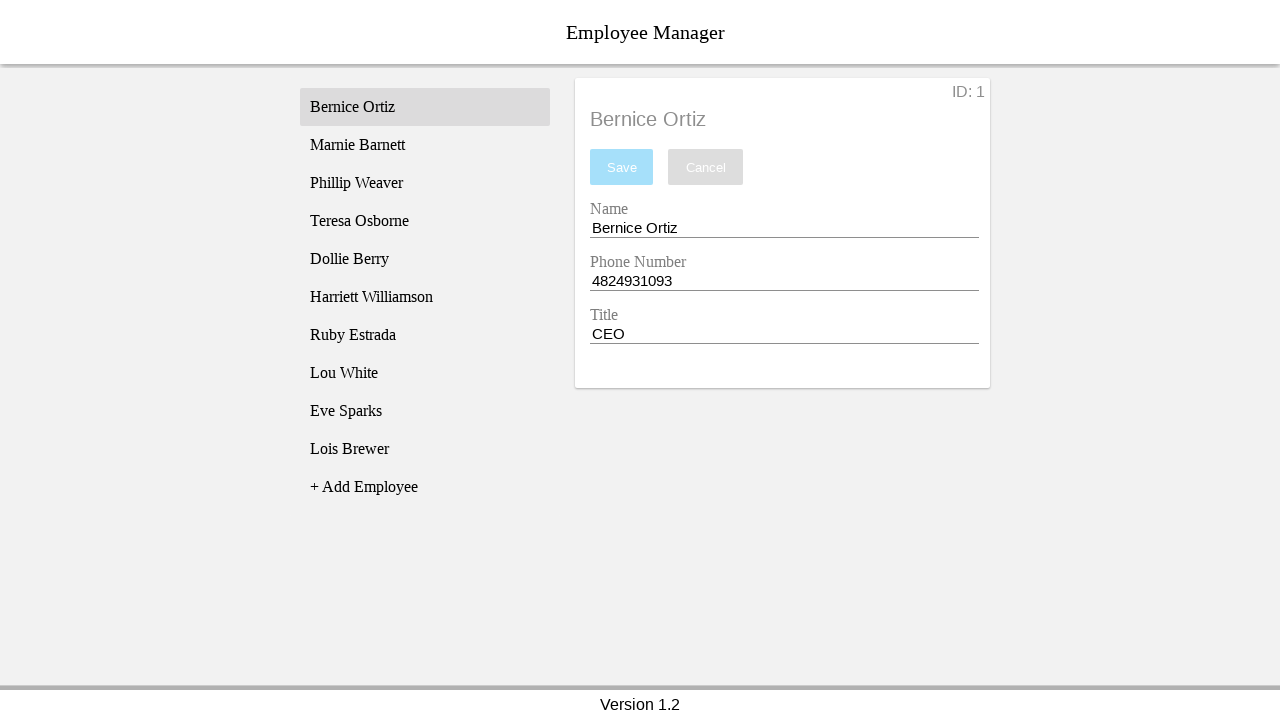

Name entry field became visible
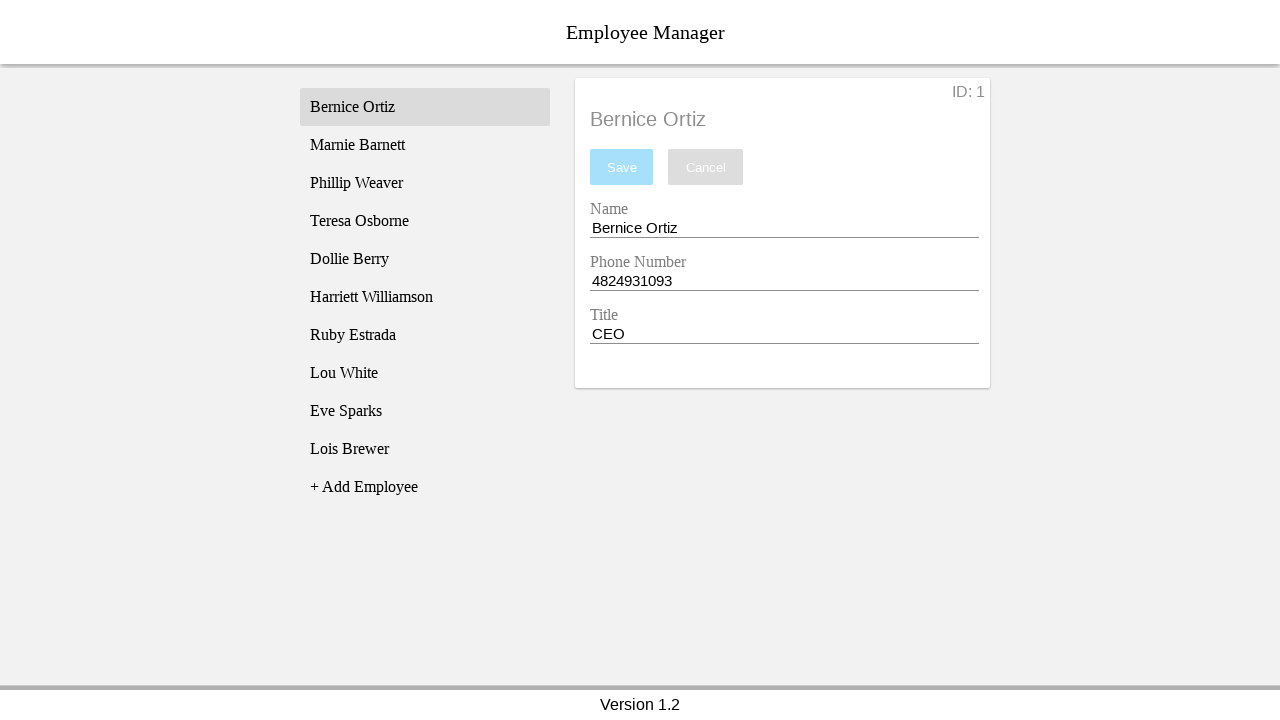

Filled name field with 'Test Name' (unsaved change) on [name='nameEntry']
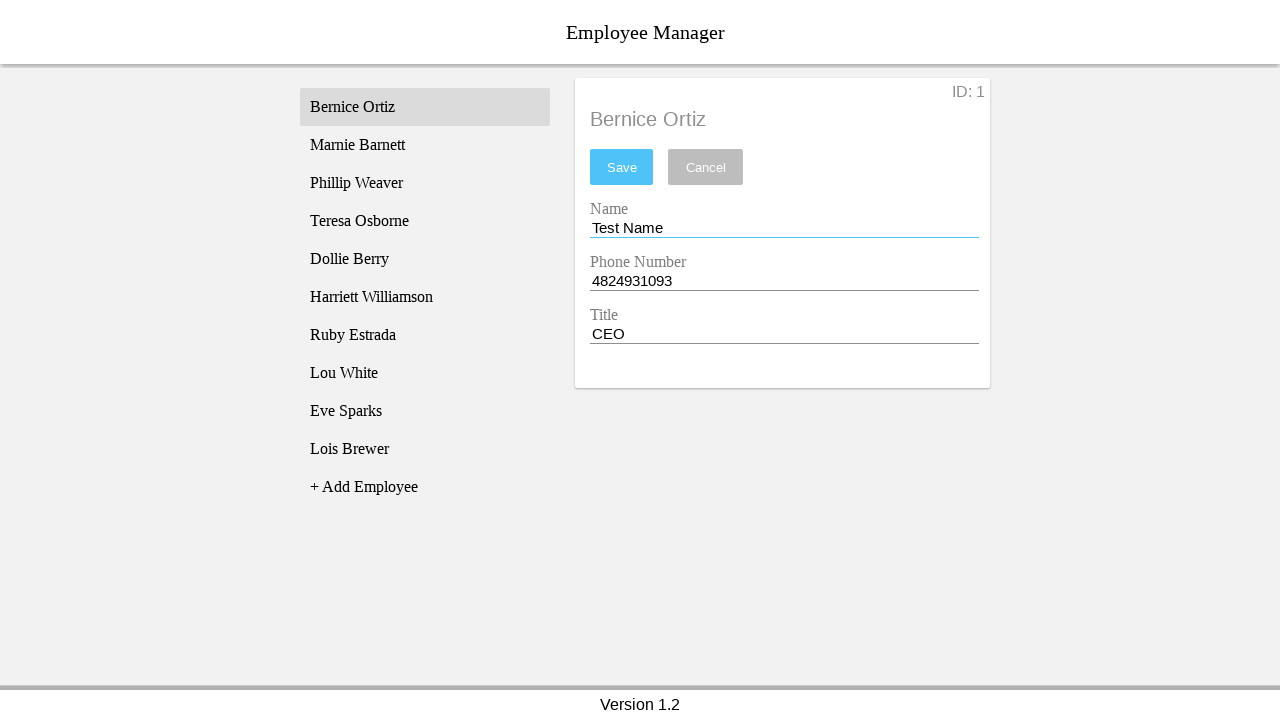

Clicked on Phillip Weaver employee button to switch employees at (425, 183) on [name='employee3']
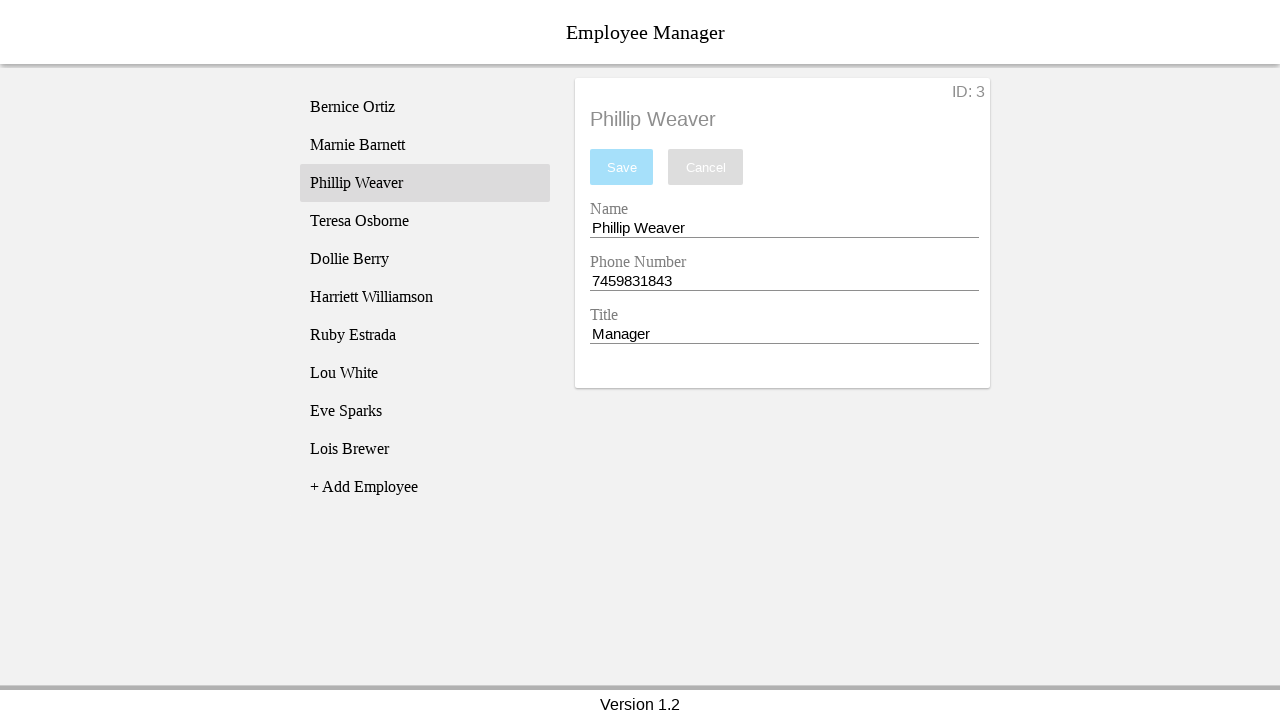

Phillip Weaver's name displayed in title
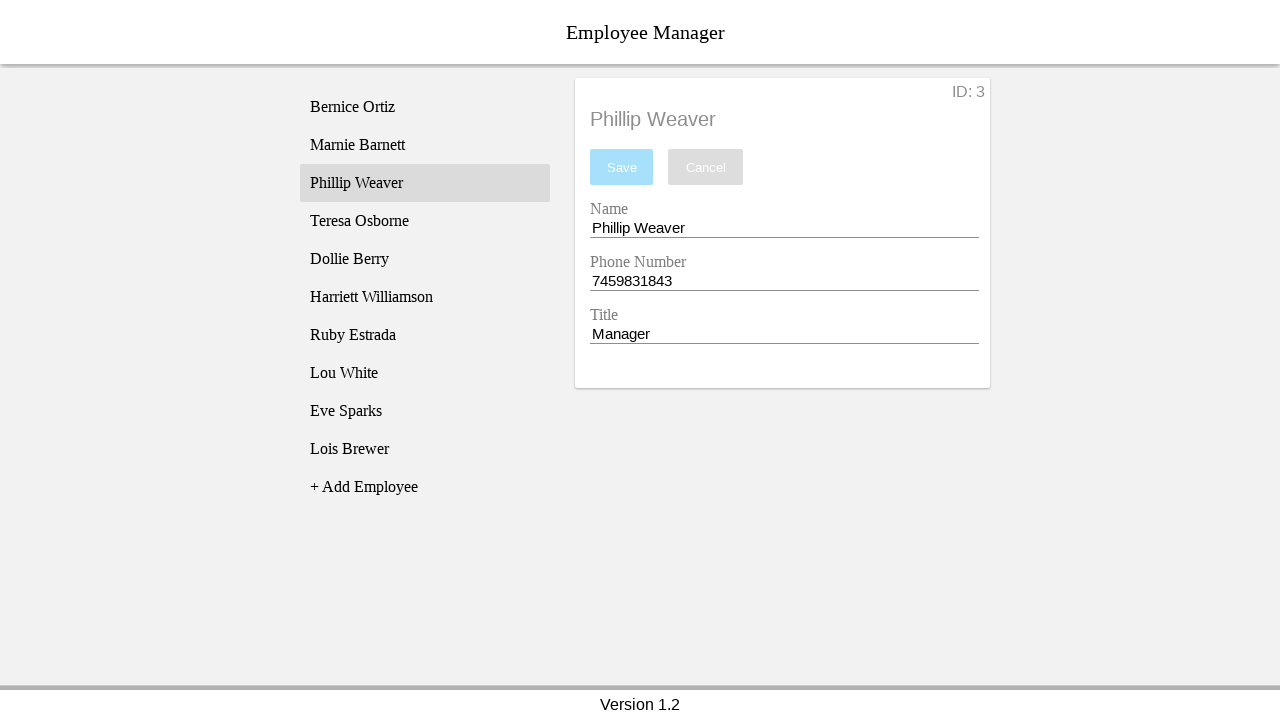

Clicked back on Bernice Ortiz employee button at (425, 107) on [name='employee1']
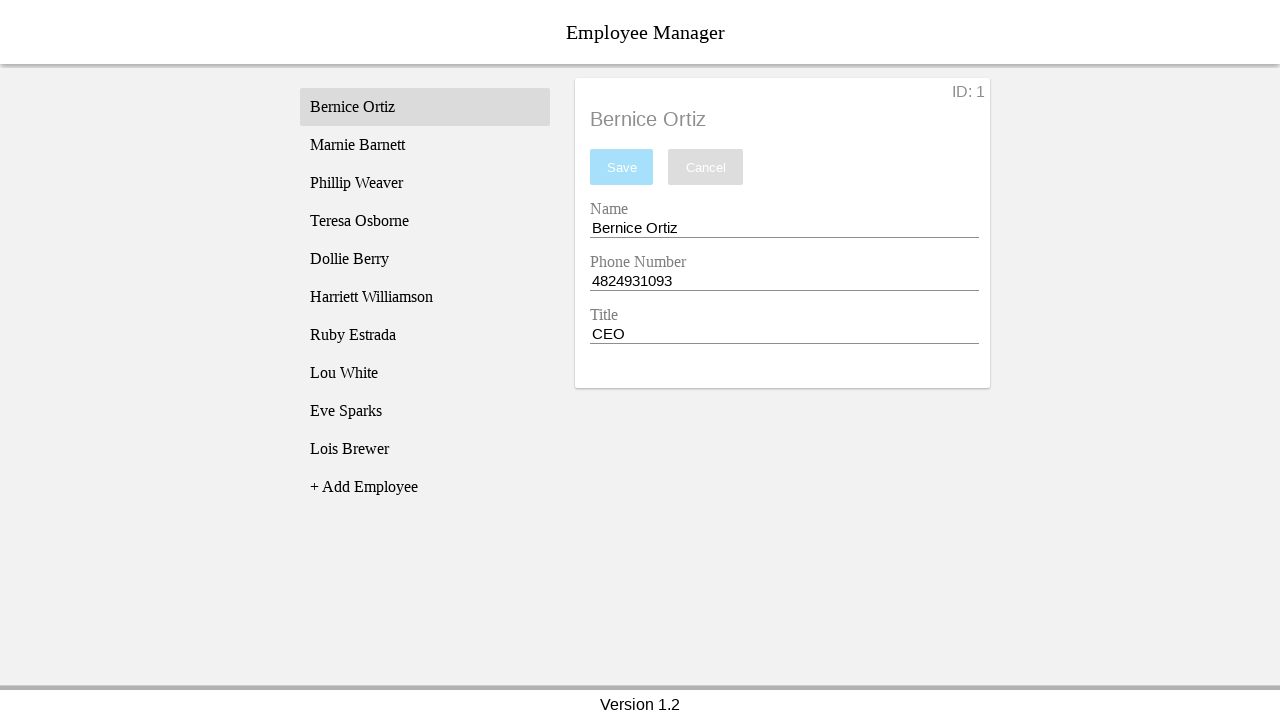

Bernice Ortiz's name displayed in title
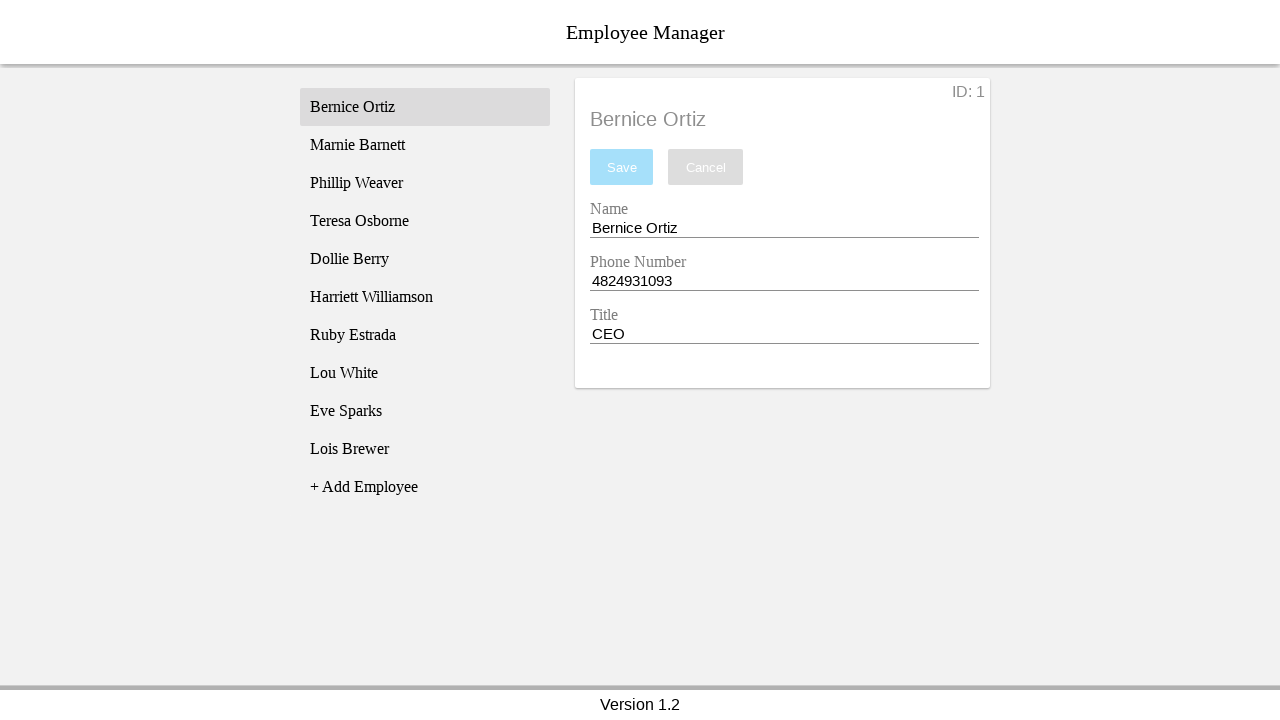

Verified that unsaved change did not persist - name field reverted to 'Bernice Ortiz'
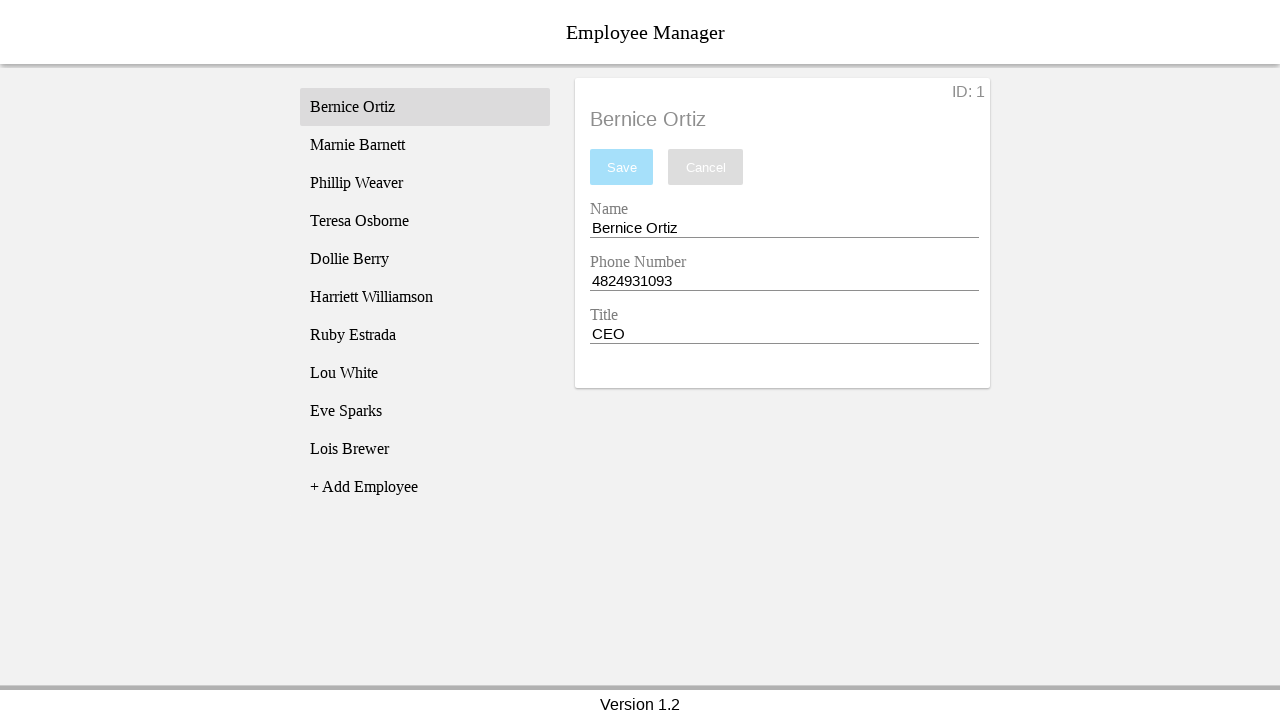

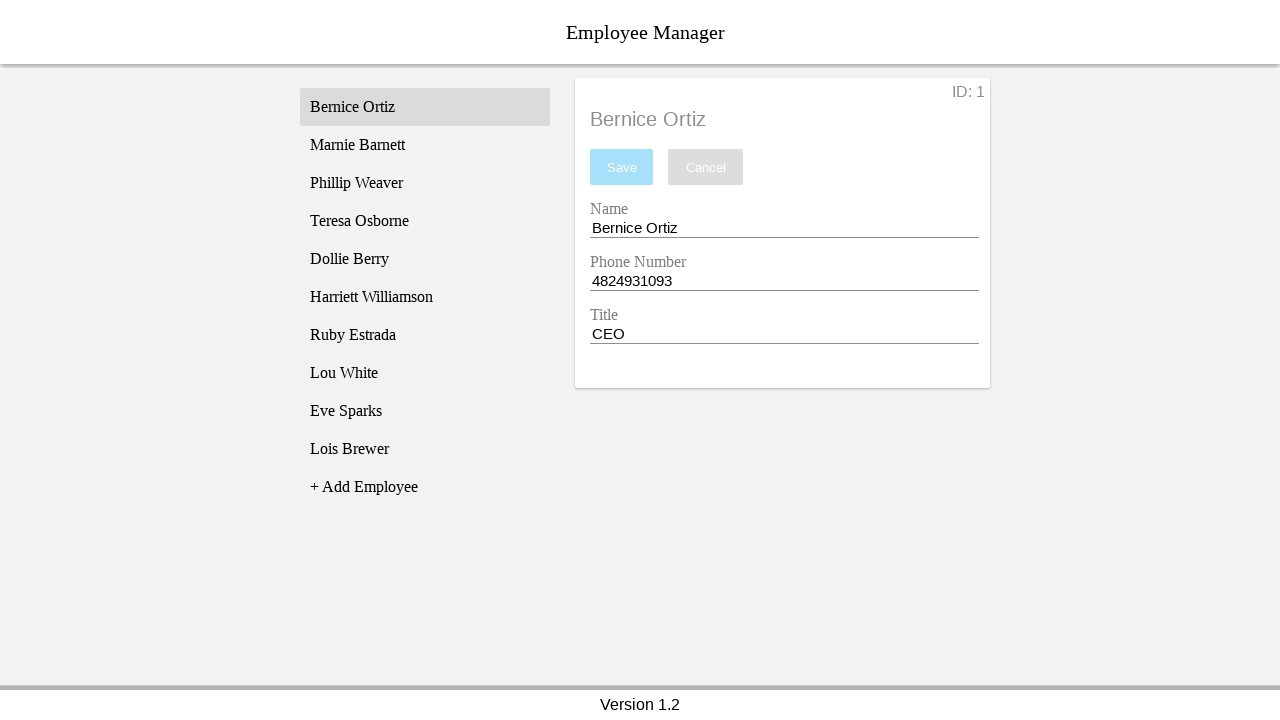